Tests an e-commerce grocery shopping flow by adding specific vegetables to cart, proceeding to checkout, and applying a promo code

Starting URL: https://rahulshettyacademy.com/seleniumPractise

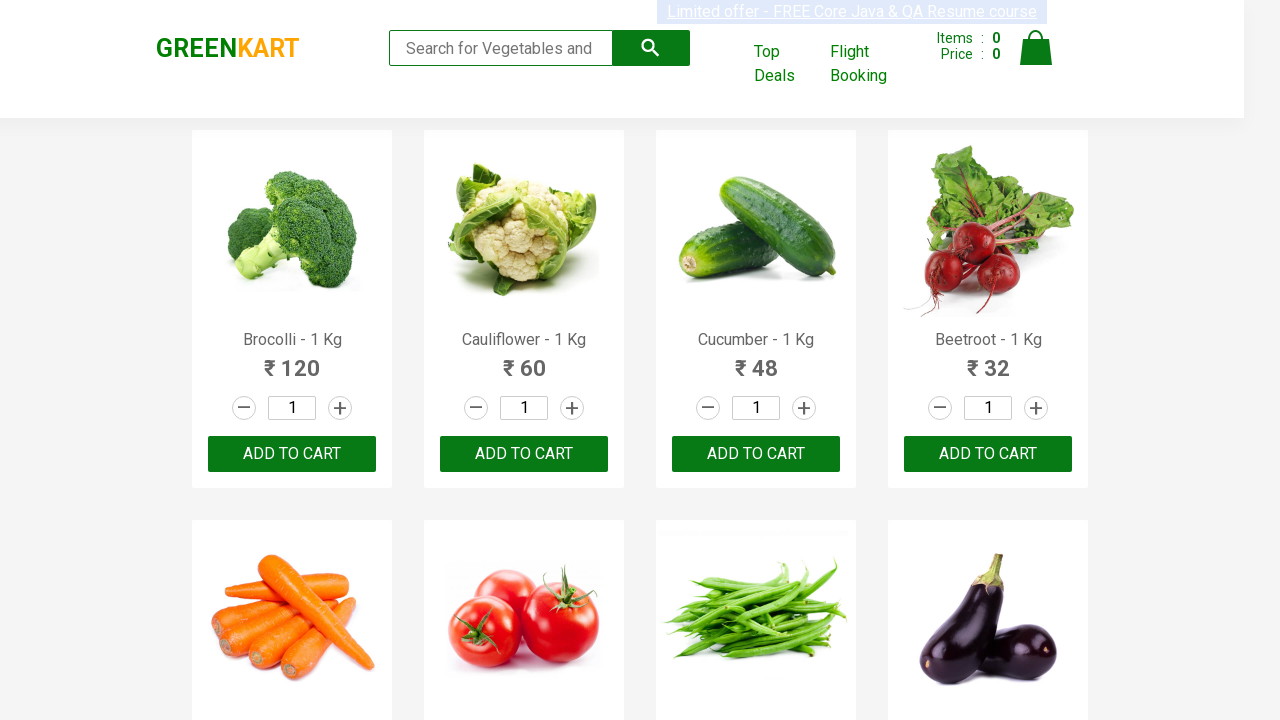

Waited for product names to load on the grocery shopping page
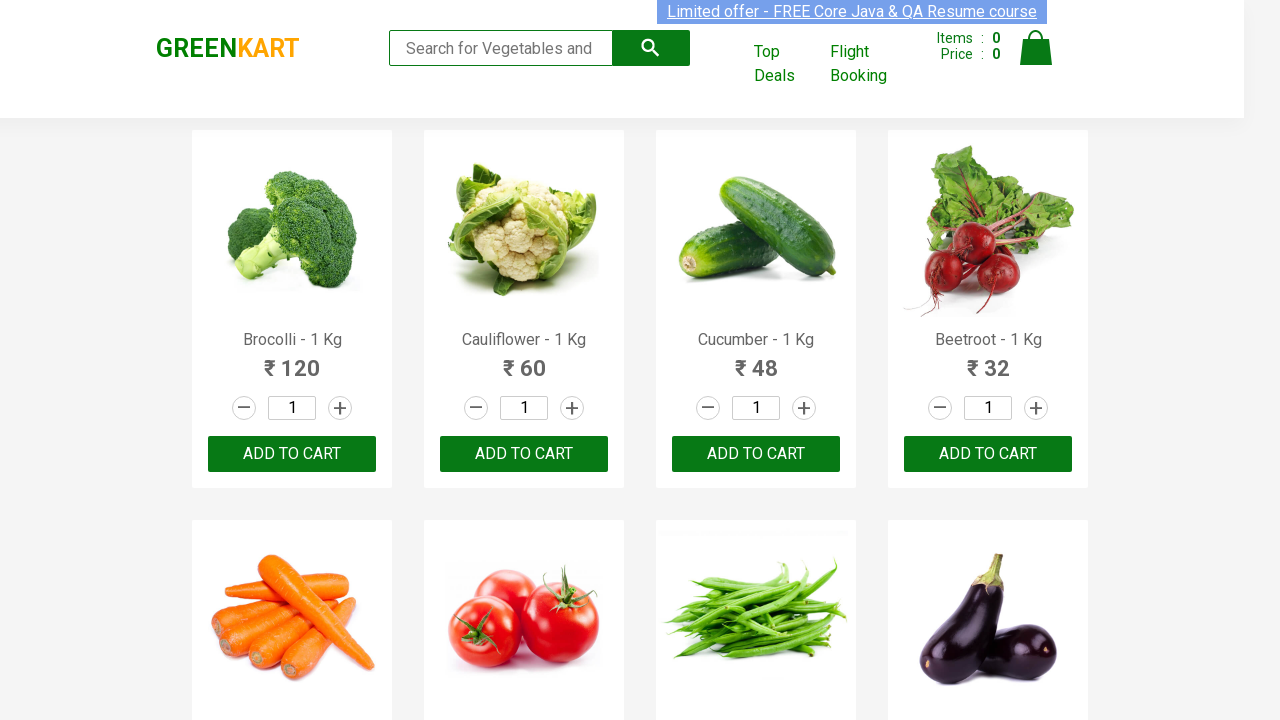

Retrieved all product elements from the page
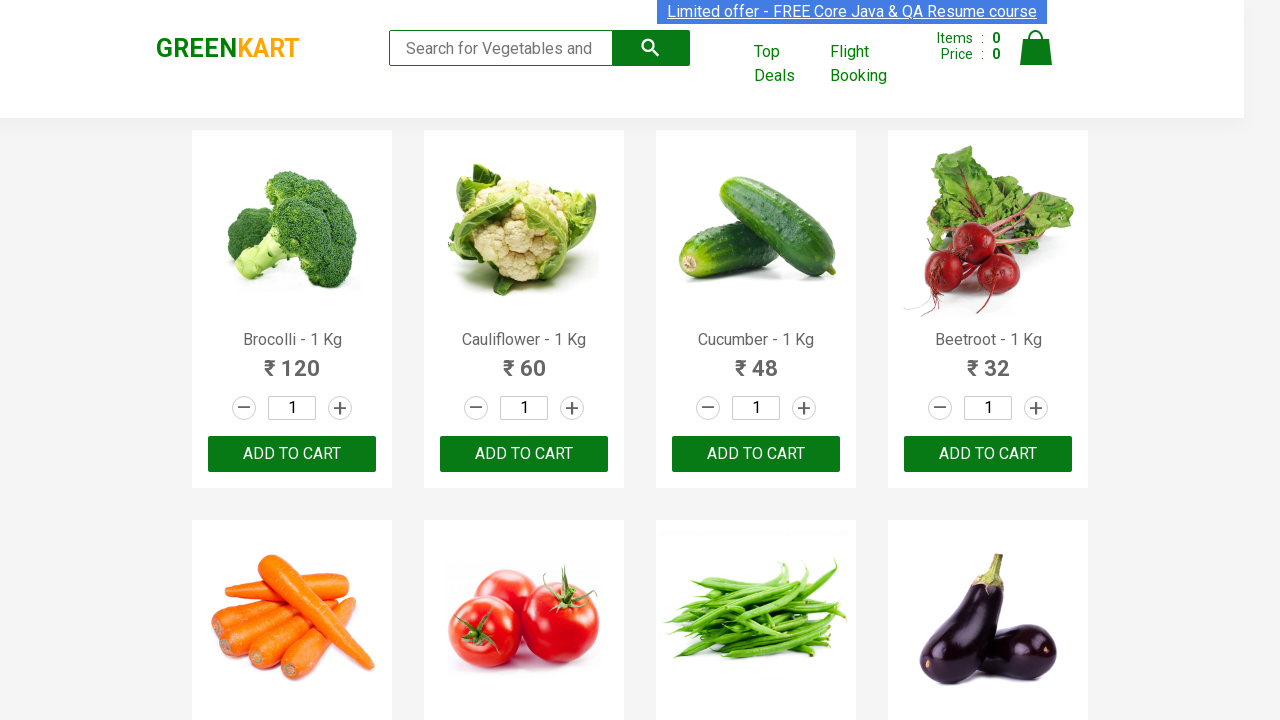

Added 'Cucumber' to cart (1/5) at (756, 454) on xpath=//div[@class='product-action']/button >> nth=2
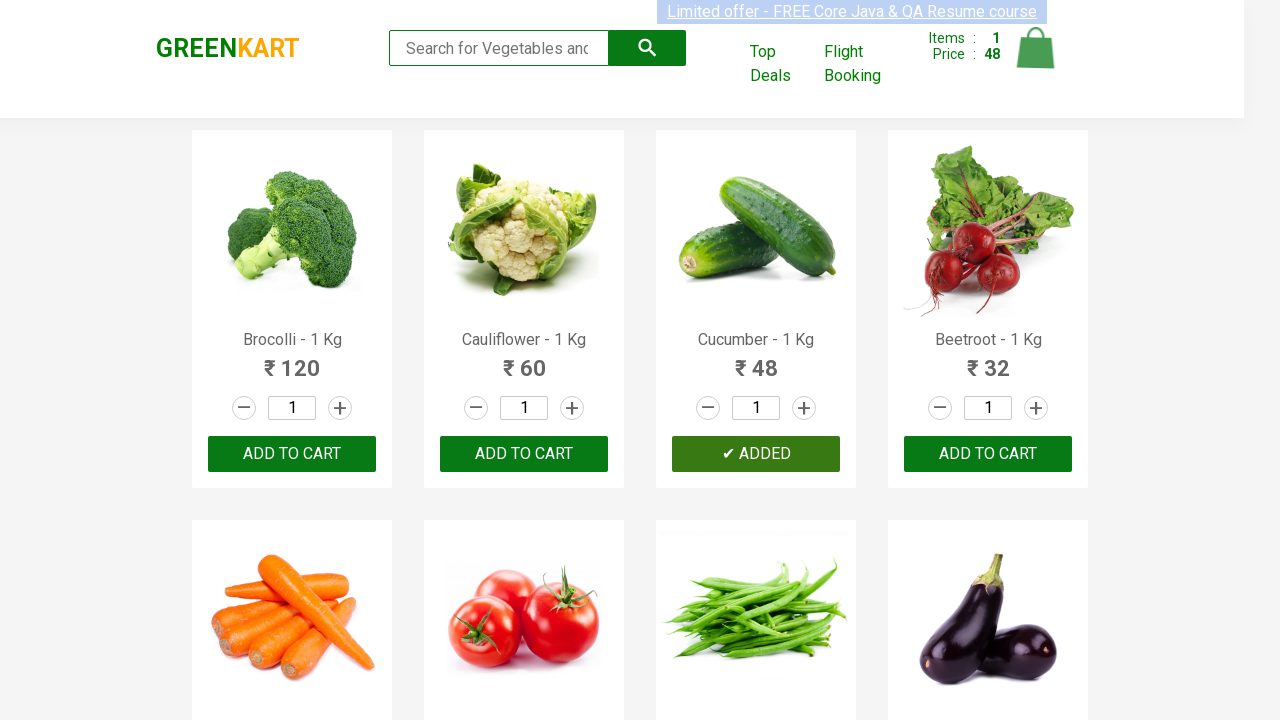

Added 'Carrot' to cart (2/5) at (292, 360) on xpath=//div[@class='product-action']/button >> nth=4
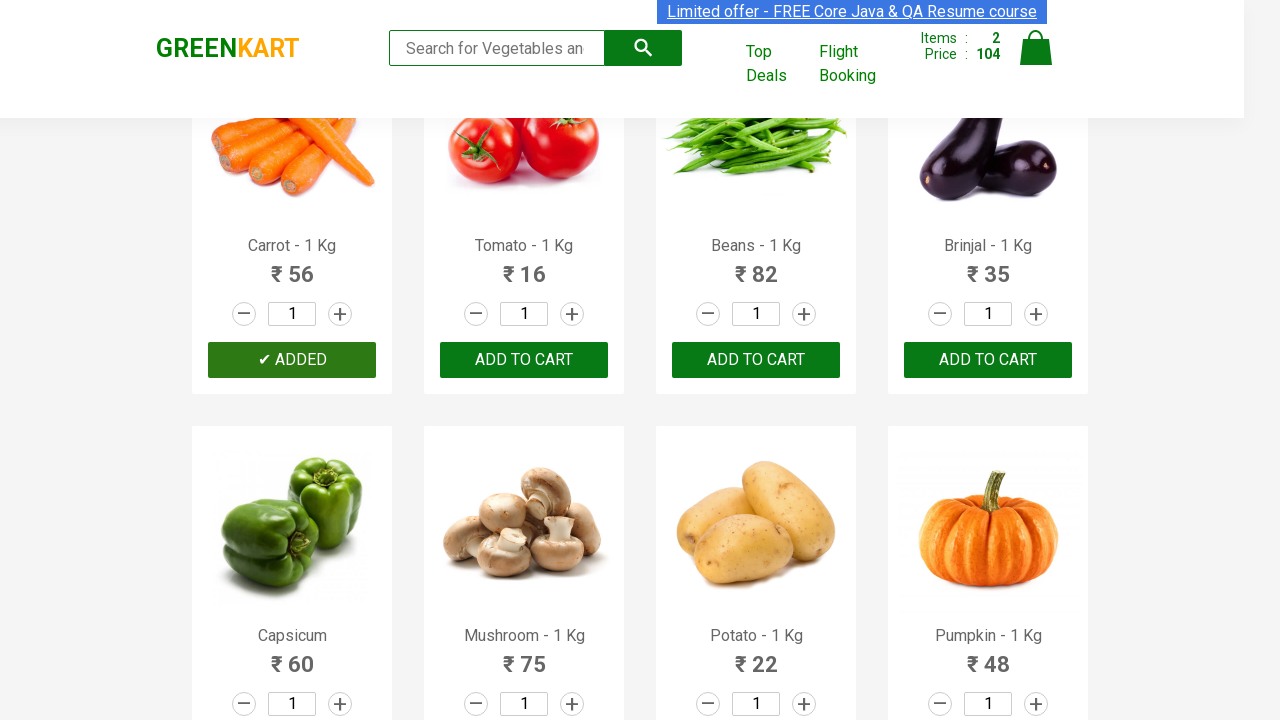

Added 'Tomato' to cart (3/5) at (524, 360) on xpath=//div[@class='product-action']/button >> nth=5
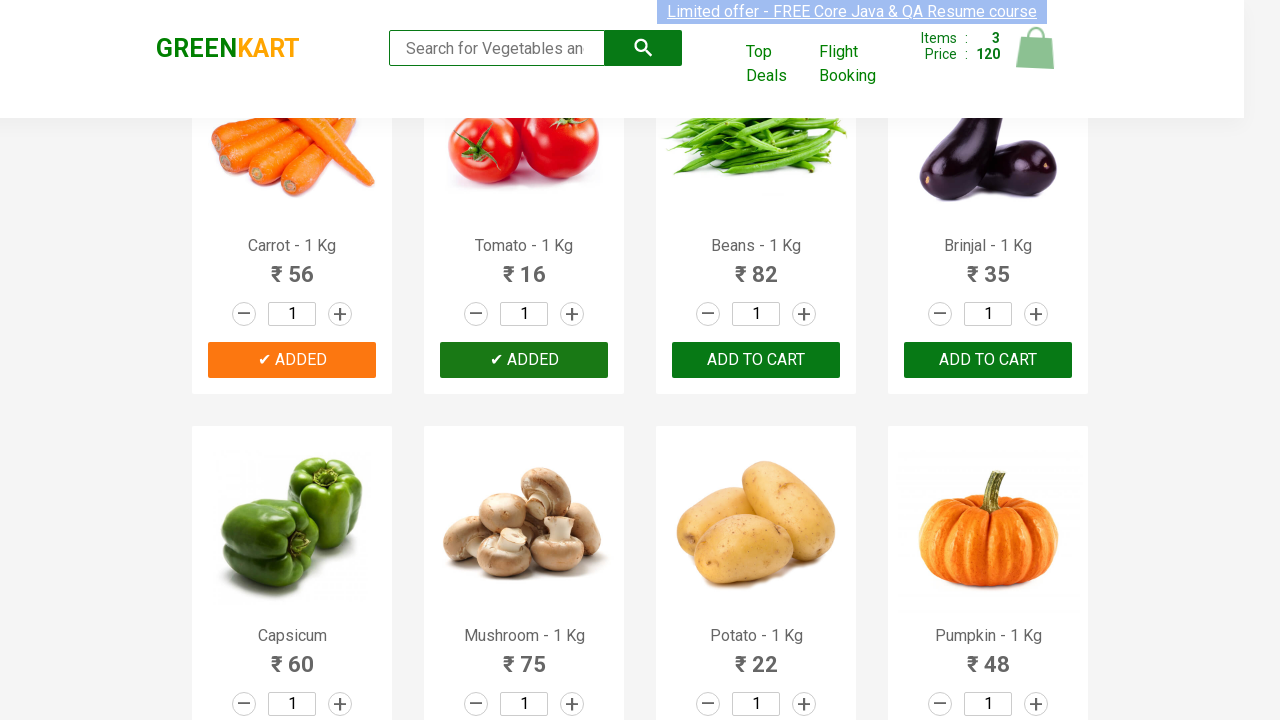

Added 'Mushroom' to cart (4/5) at (524, 360) on xpath=//div[@class='product-action']/button >> nth=9
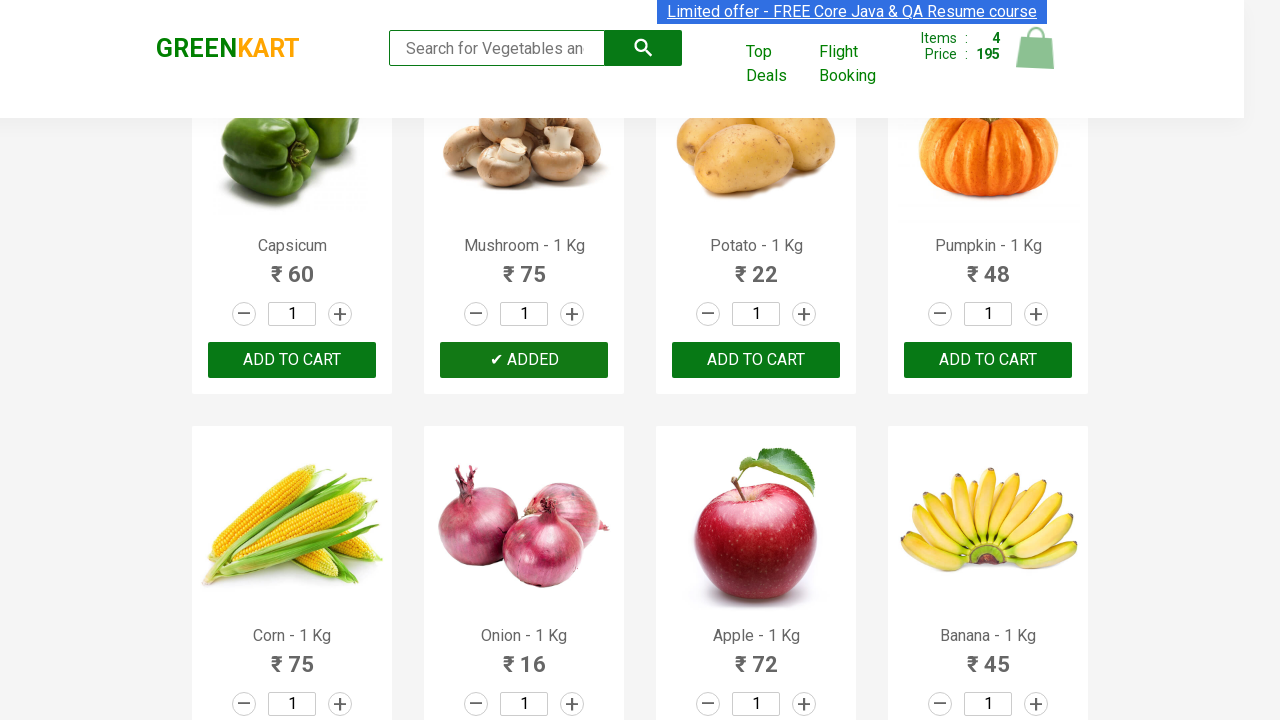

Added 'Pumpkin' to cart (5/5) at (988, 360) on xpath=//div[@class='product-action']/button >> nth=11
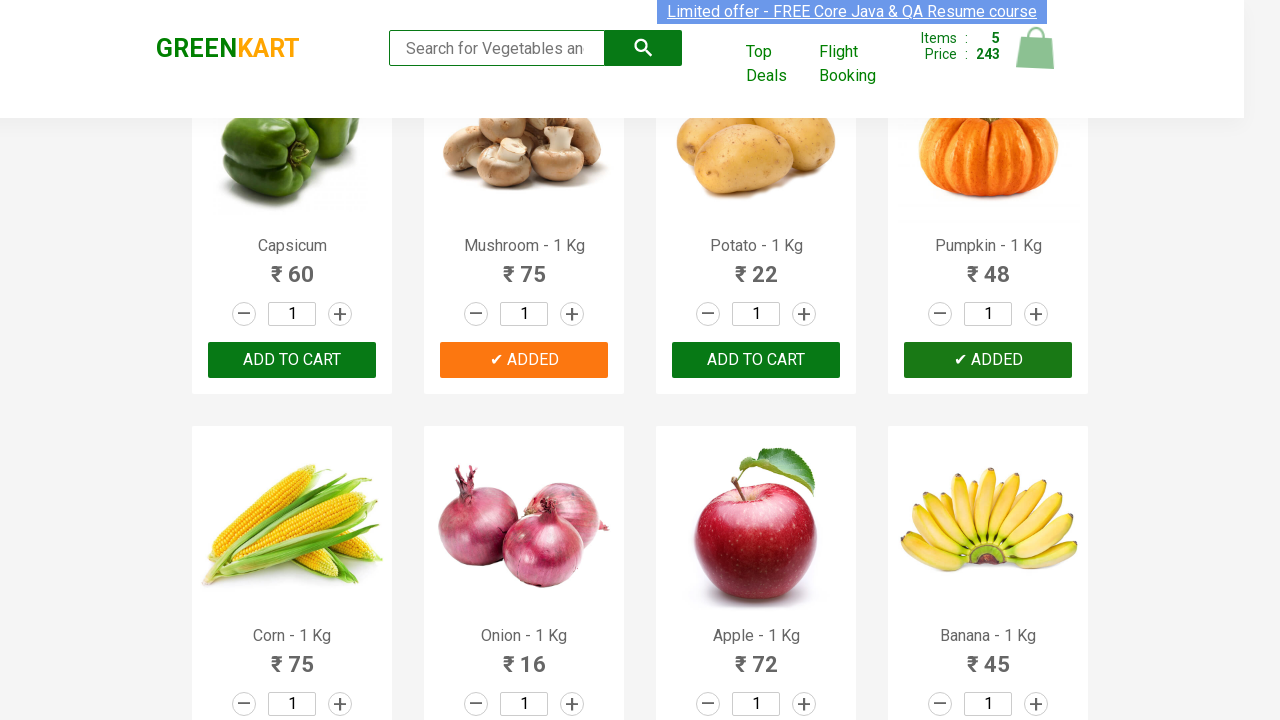

Clicked cart icon to view shopping cart at (1036, 48) on xpath=//a[@class='cart-icon']/img
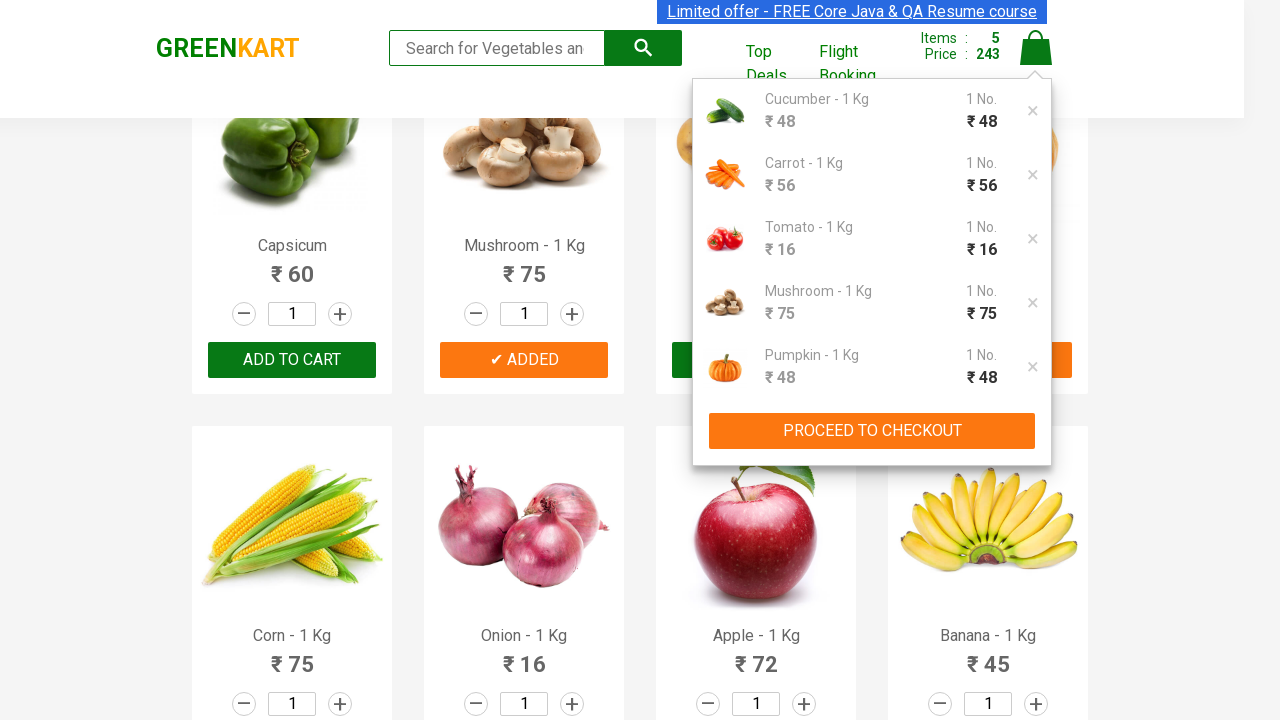

Clicked 'PROCEED TO CHECKOUT' button at (872, 431) on xpath=//button[text()='PROCEED TO CHECKOUT']
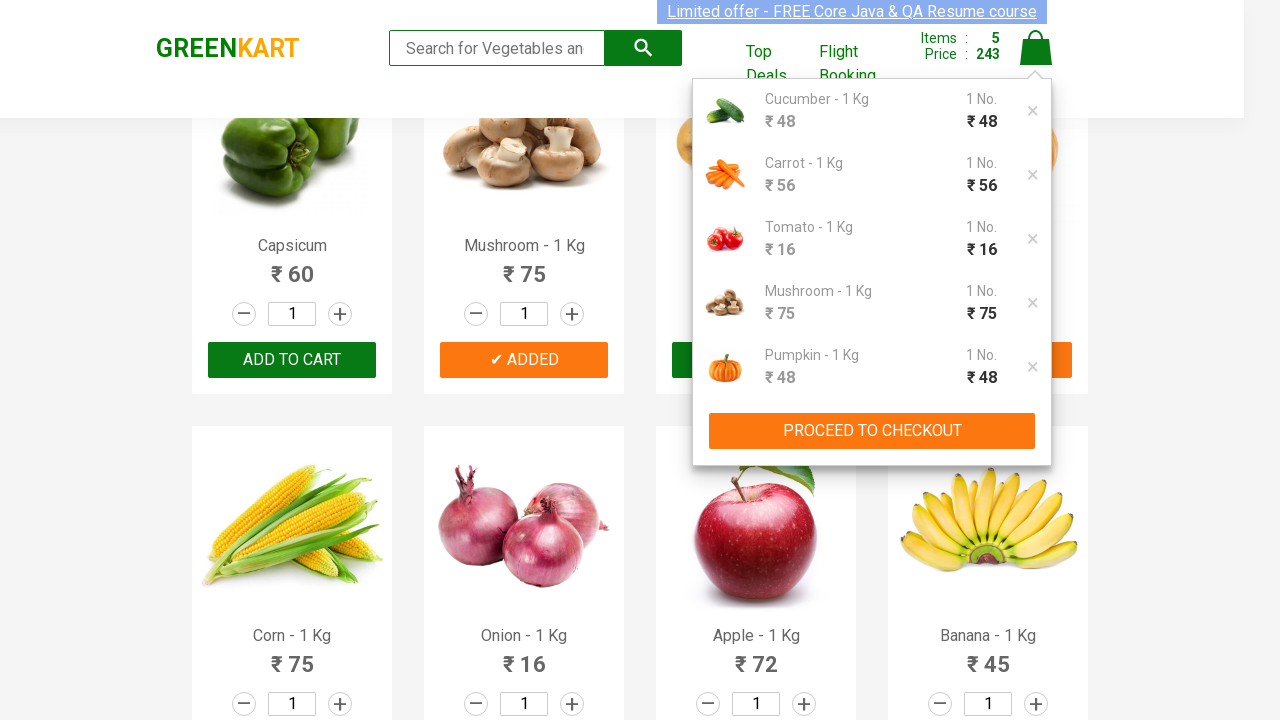

Entered promo code 'rahulshettyacademy' in the promo code field on input.promoCode
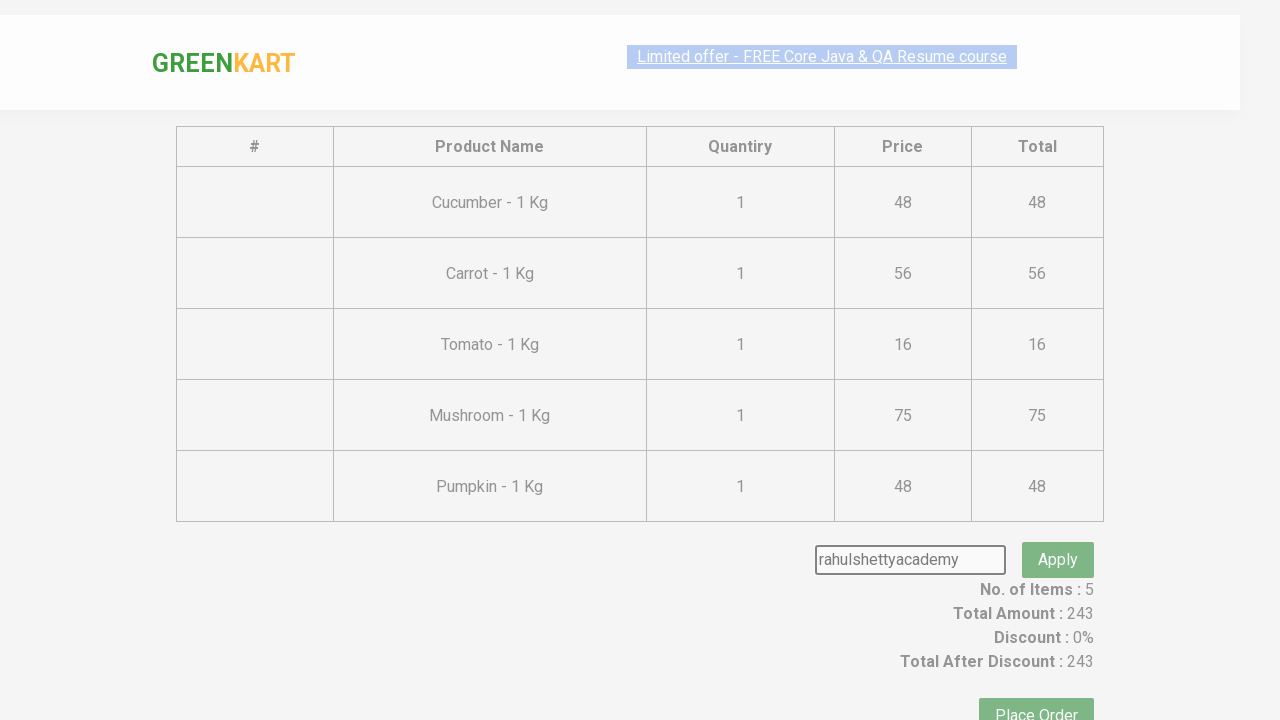

Clicked apply promo button to validate the promo code at (1058, 530) on button.promoBtn
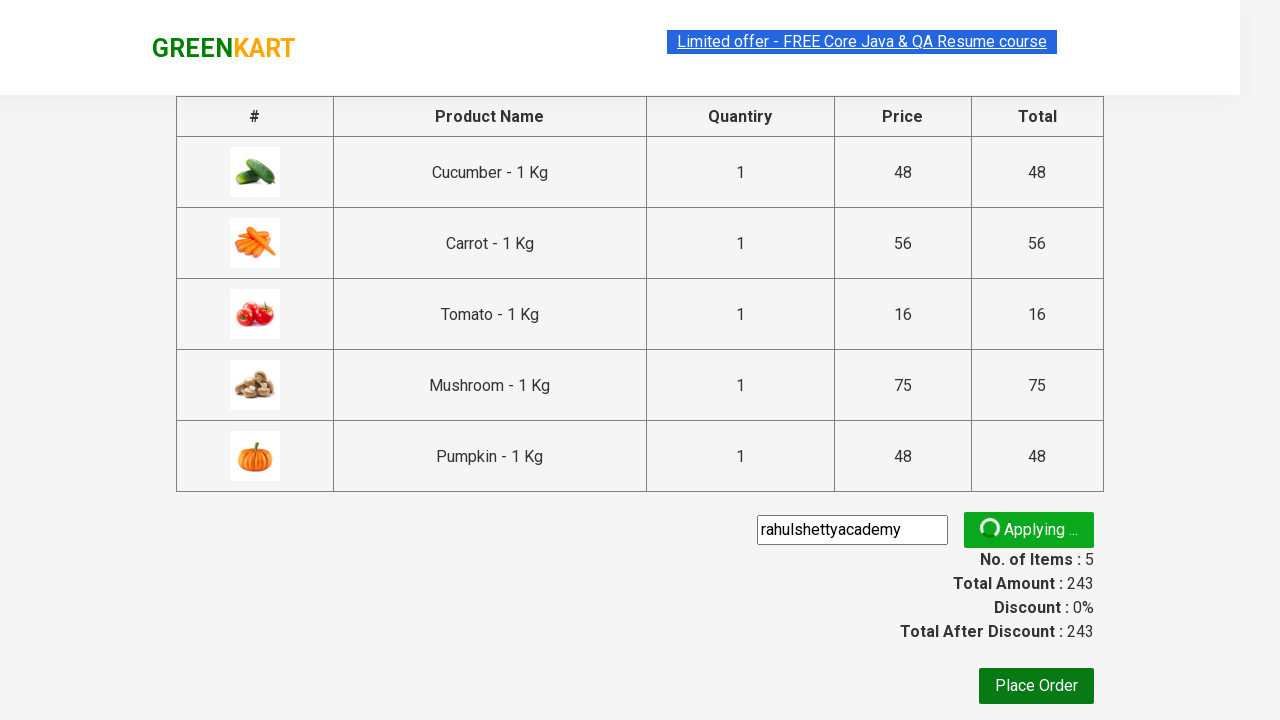

Promo code applied successfully and discount information displayed
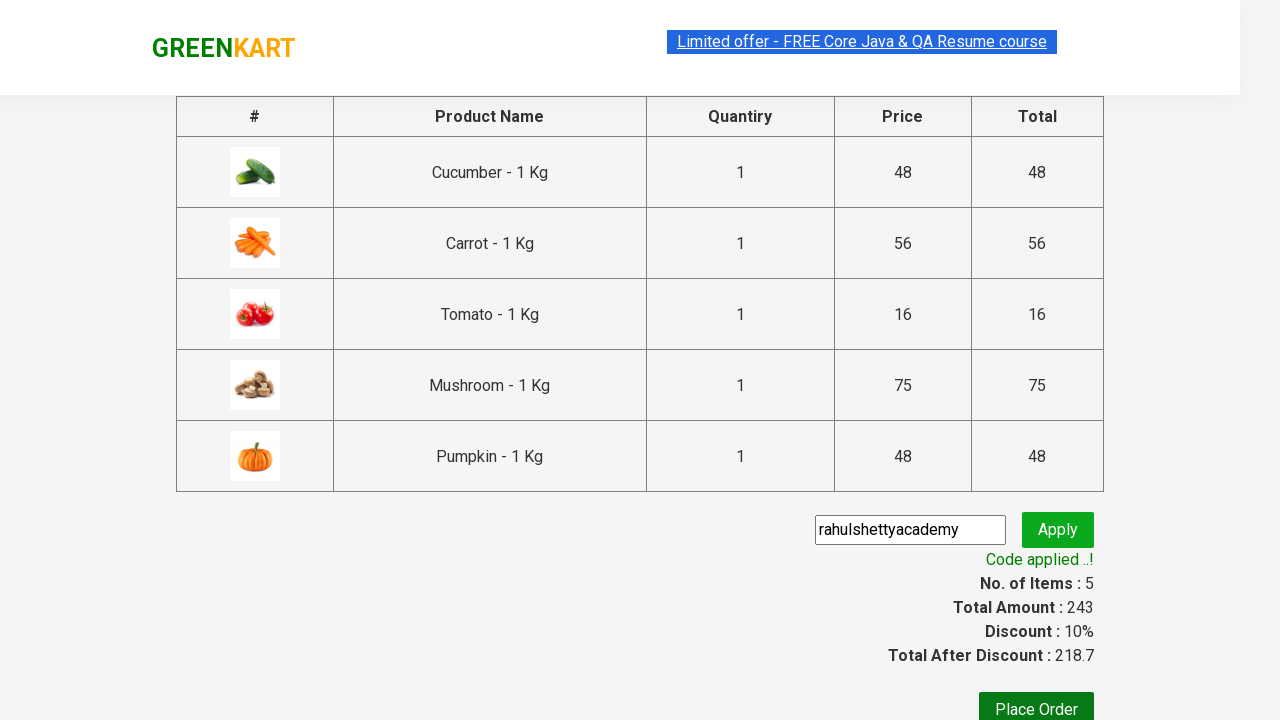

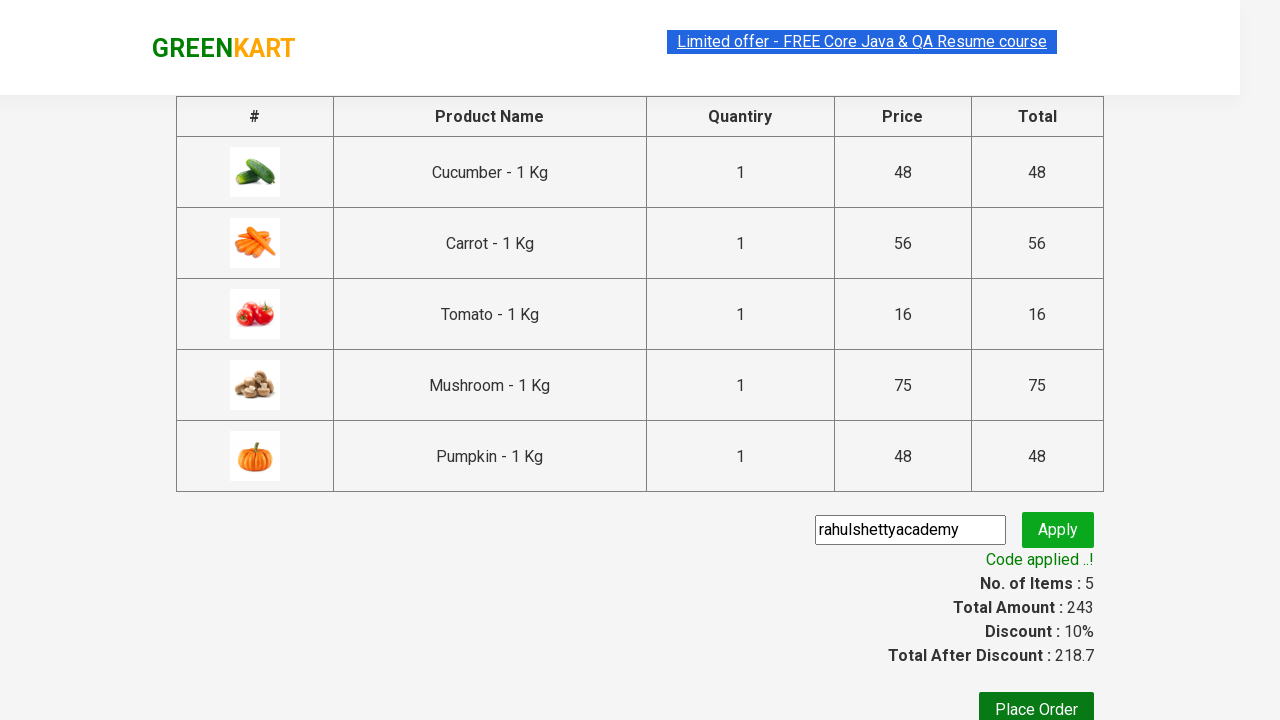